Navigates to Python.org, scrolls to and clicks on the Talks link in the community section, then verifies podcast description is displayed

Starting URL: https://www.python.org/

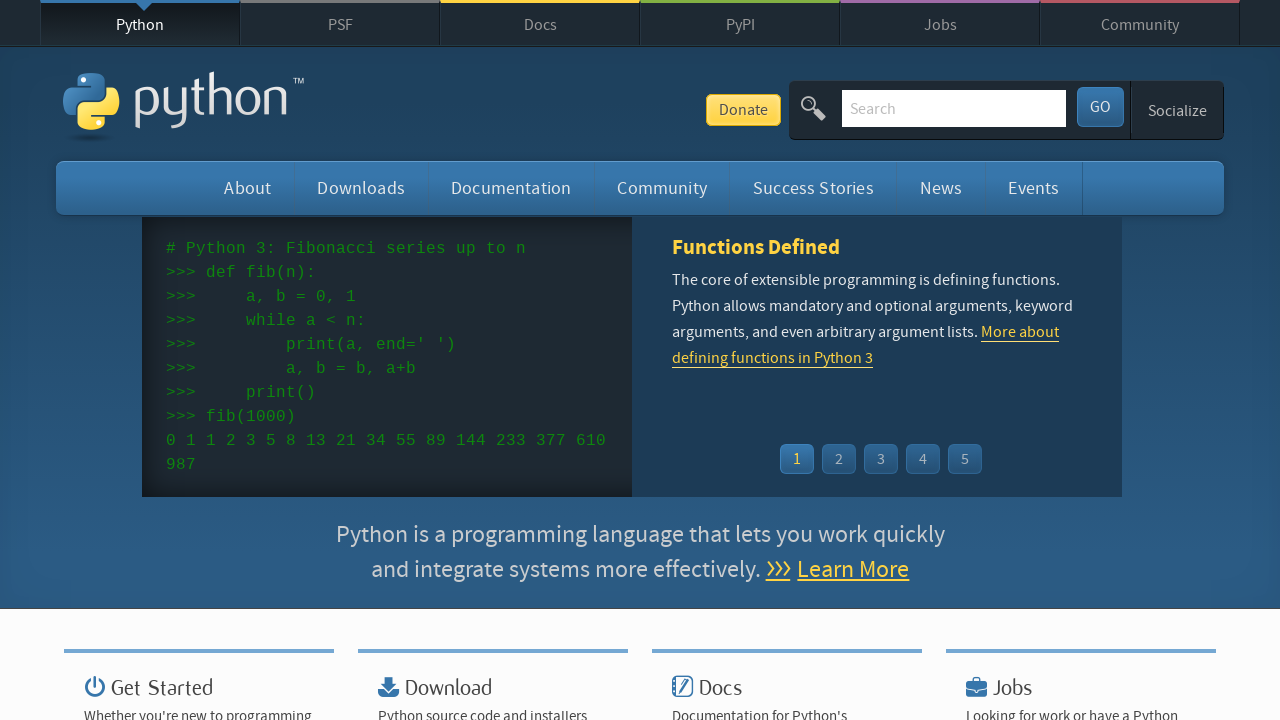

Located the Talks link in the community section
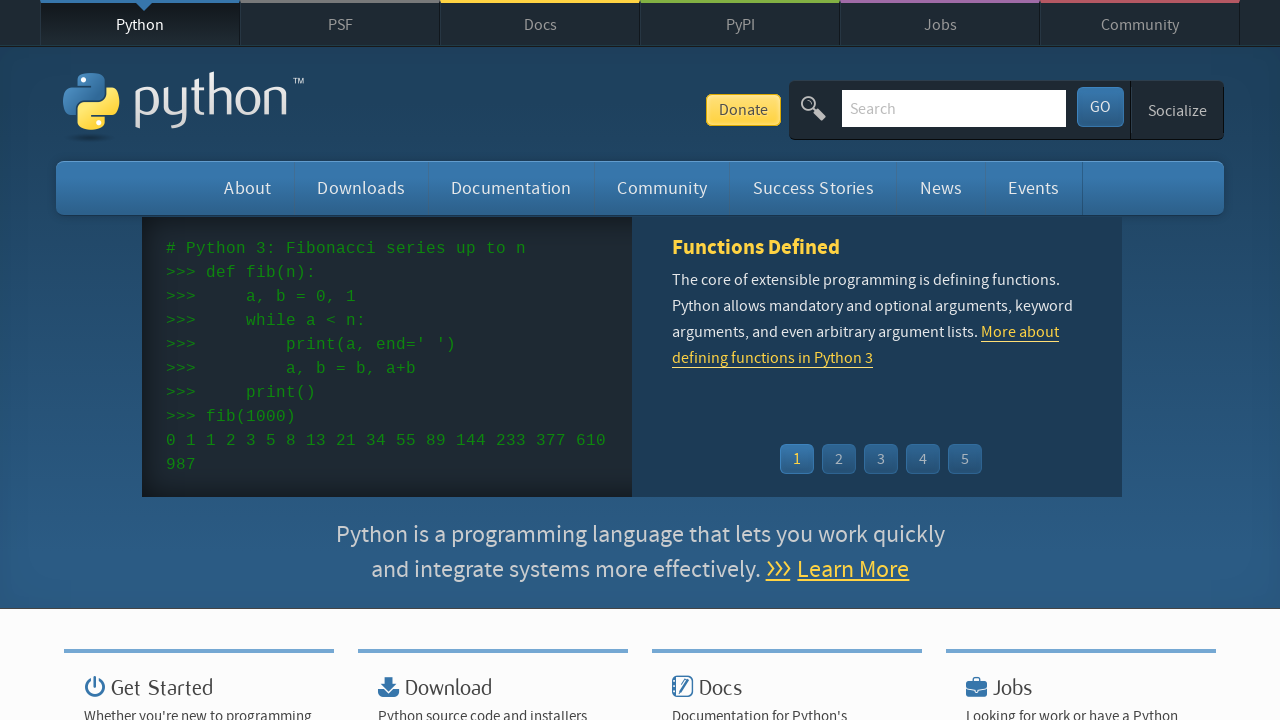

Scrolled Talks link into view
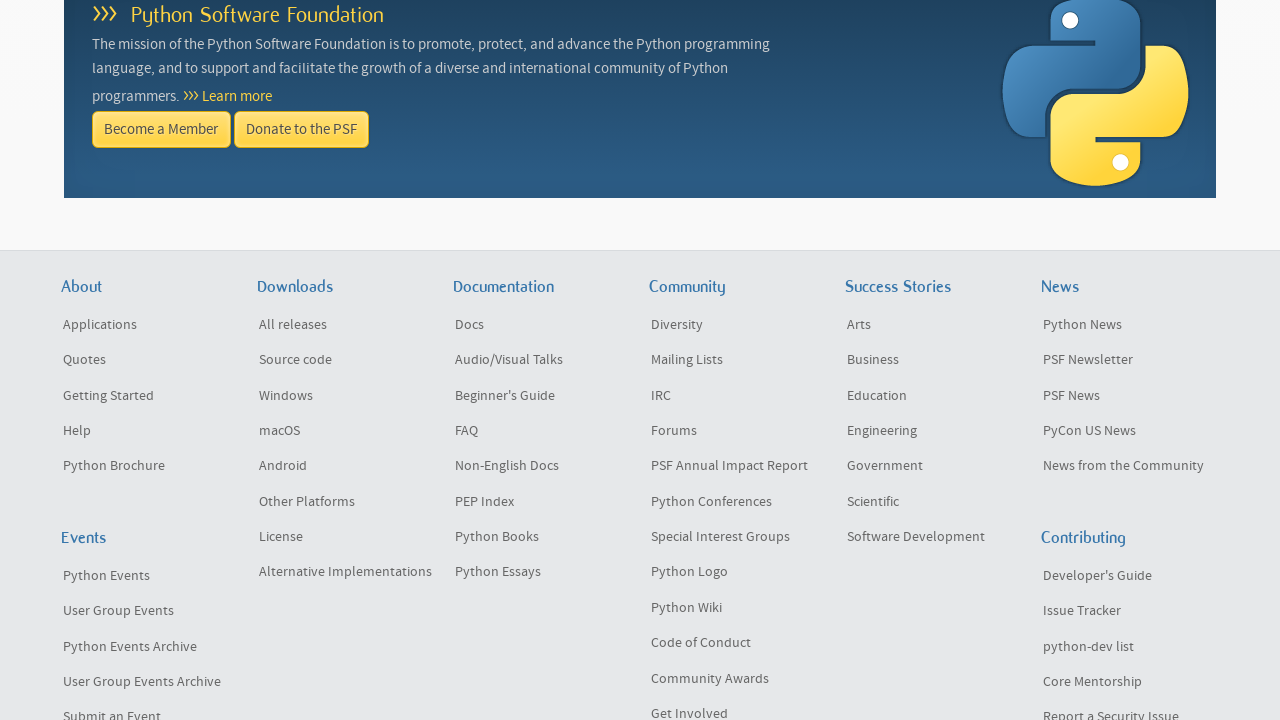

Clicked the Talks link at (542, 360) on #container > li:nth-child(3) > ul > li:nth-child(2) > a
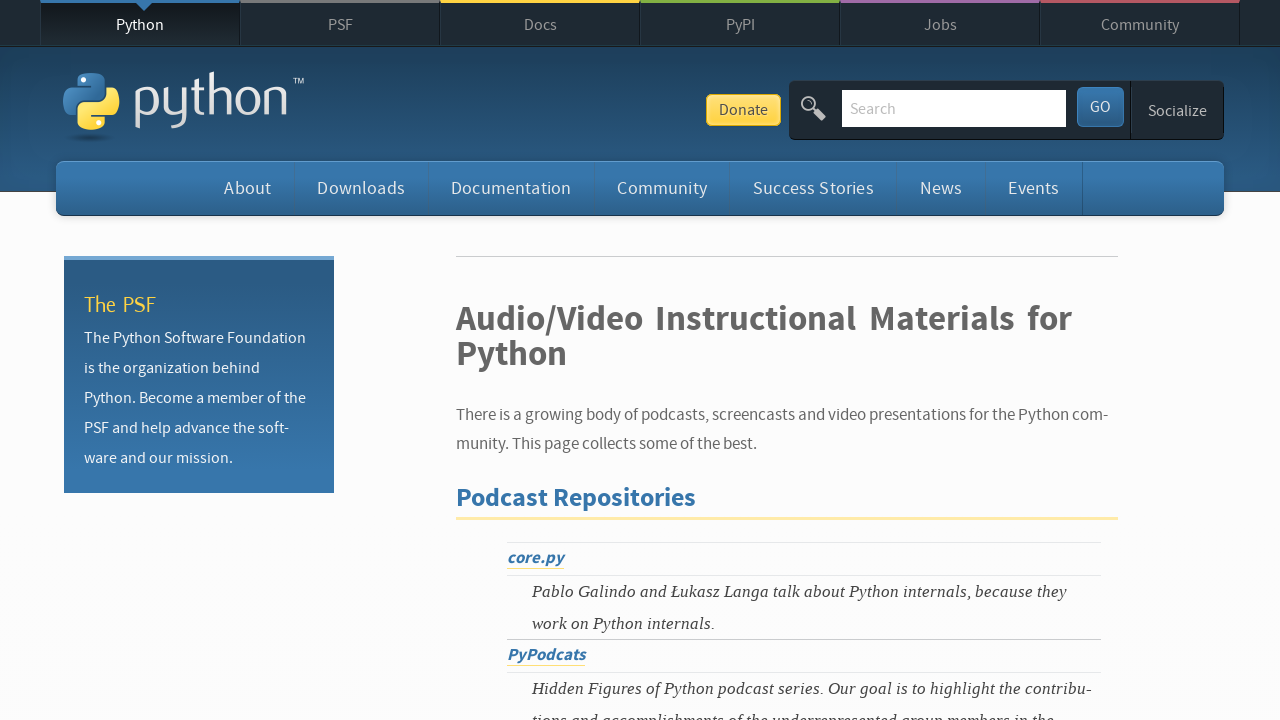

Verified podcast description is displayed
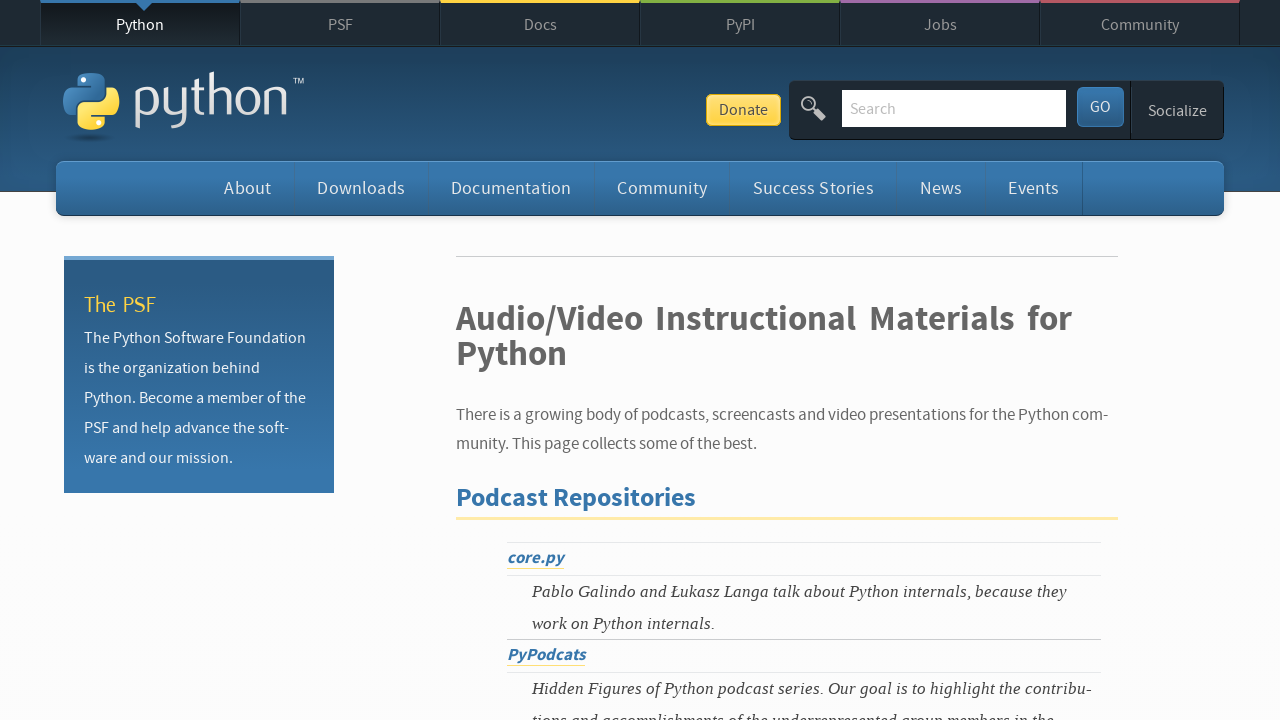

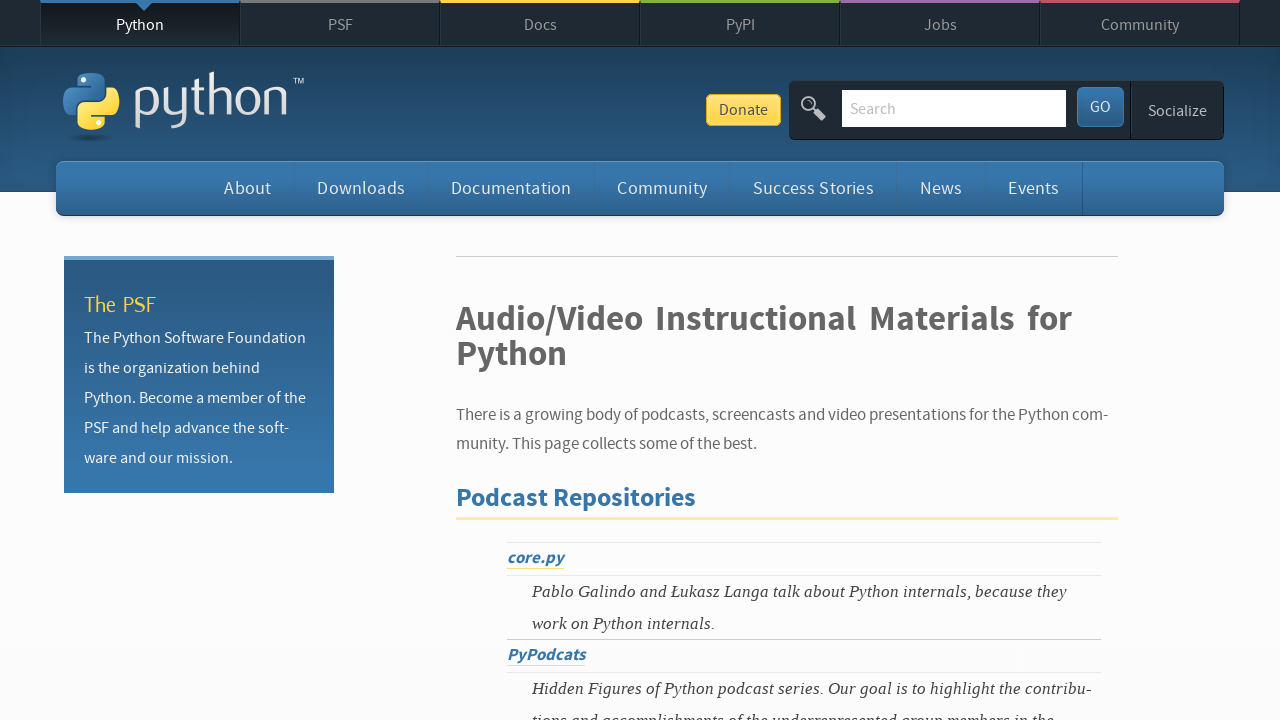